Tests checkbox selection functionality

Starting URL: https://rahulshettyacademy.com/AutomationPractice/

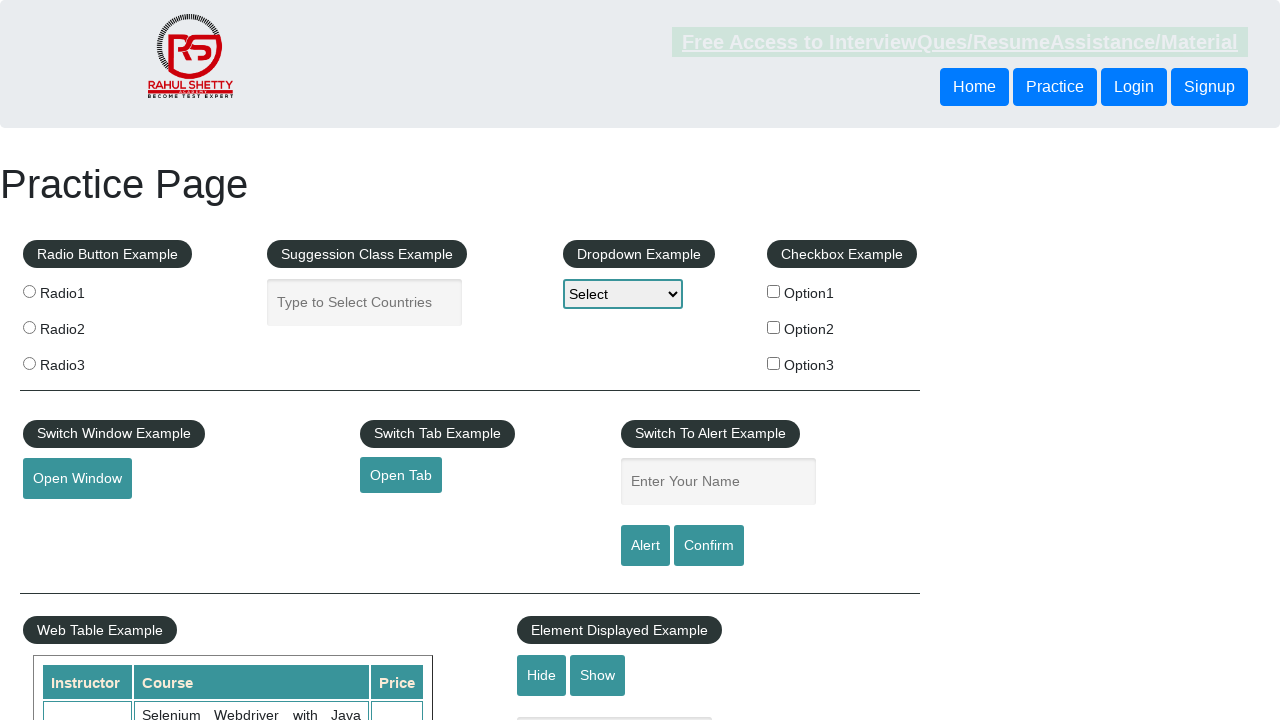

Clicked checkbox option 3 at (774, 363) on #checkBoxOption3
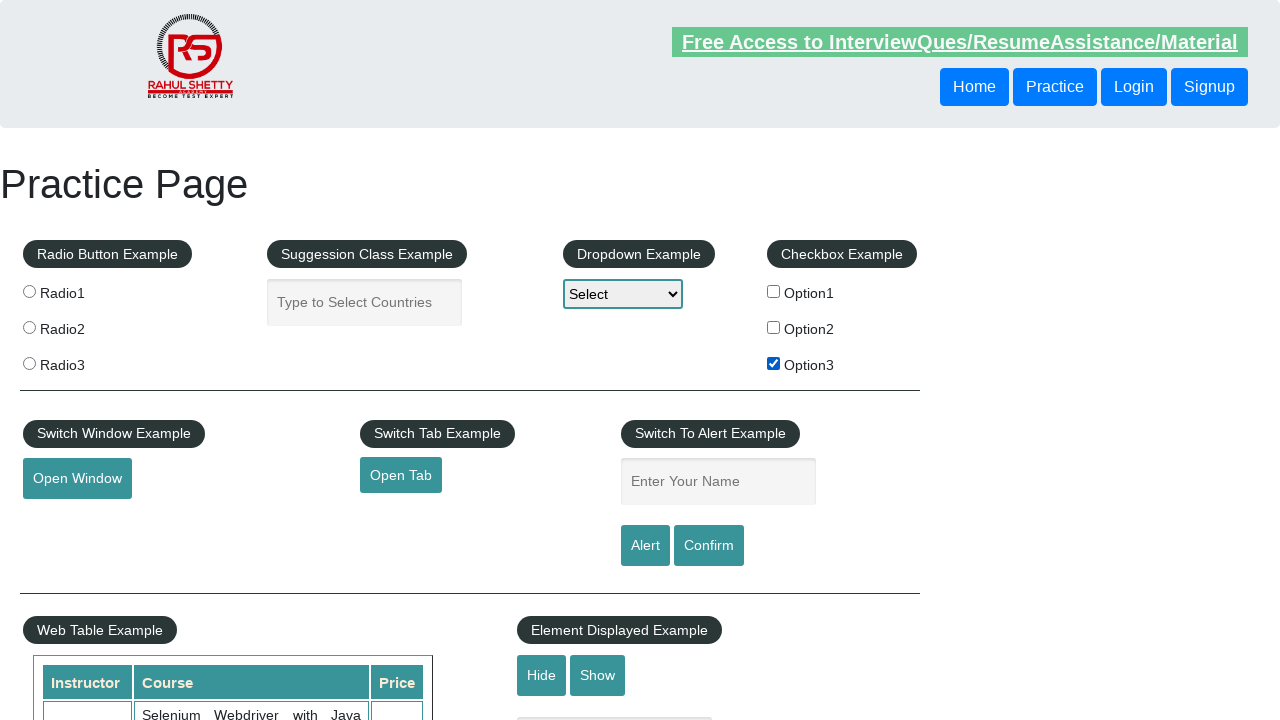

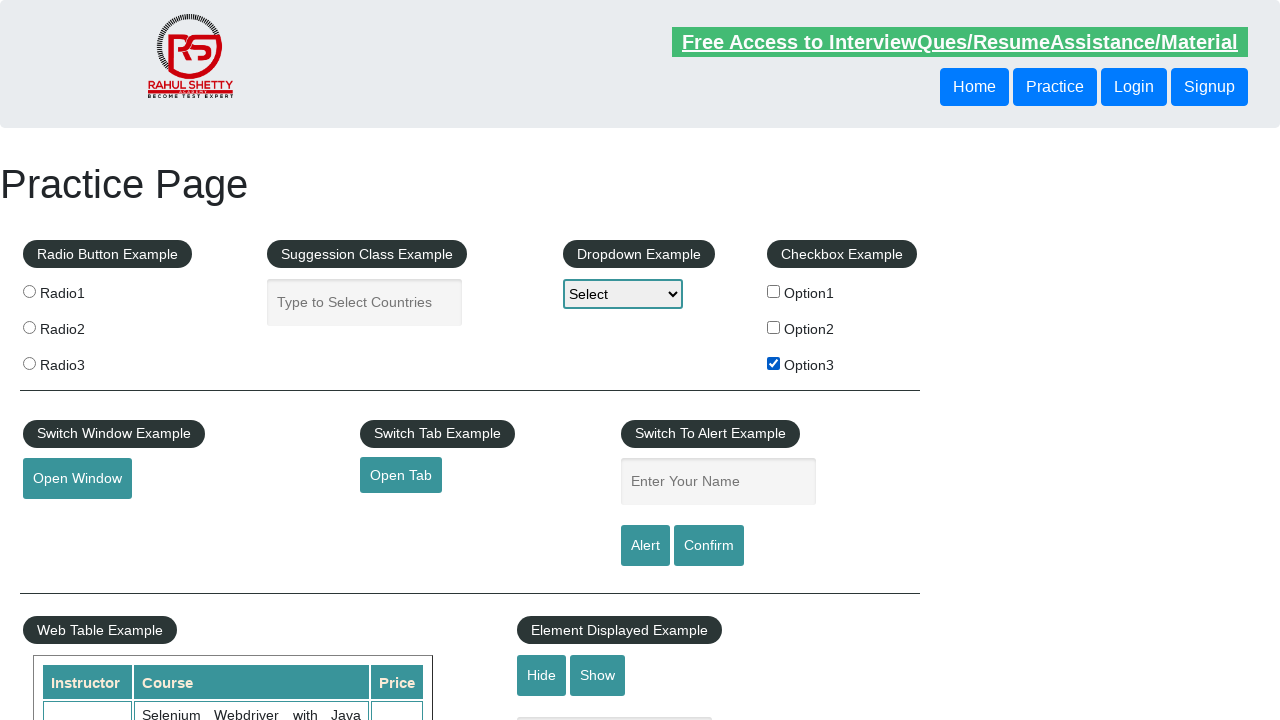